Fills a textarea with text and then scrolls from a specific viewport offset position by a negative vertical amount.

Starting URL: https://crossbrowsertesting.github.io/selenium_example_page.html

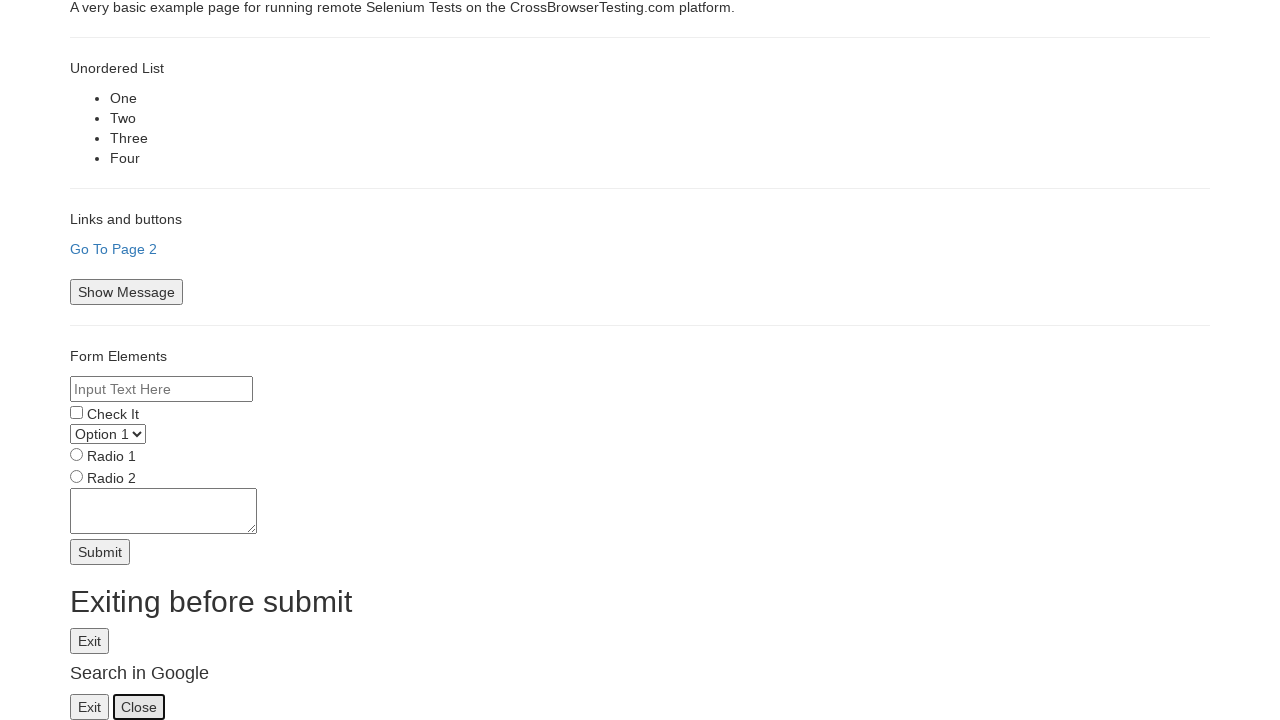

Set viewport size to 600x600
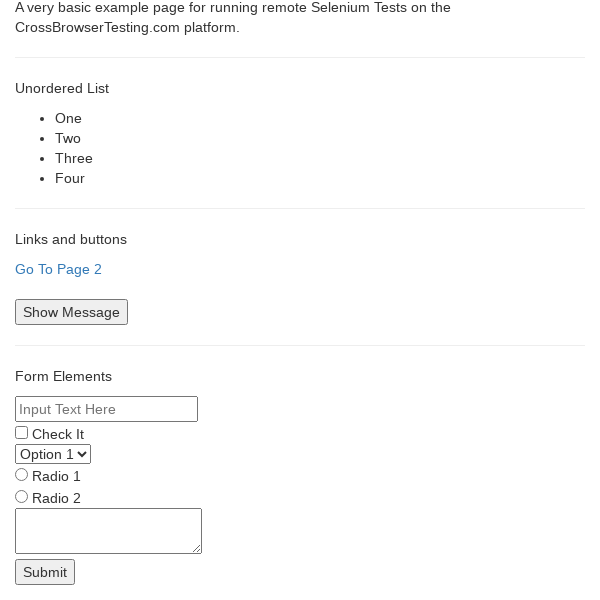

Filled textarea with multi-line text (aaaa...eeee) on textarea[name='textarea']
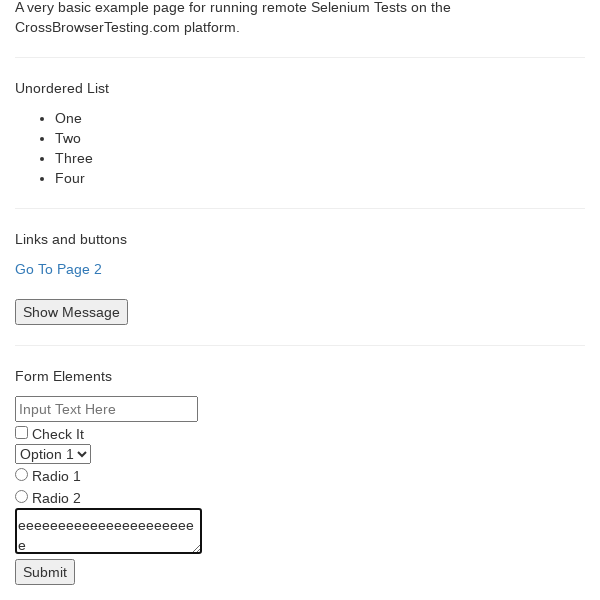

Moved mouse to viewport offset position (20, 200) at (20, 200)
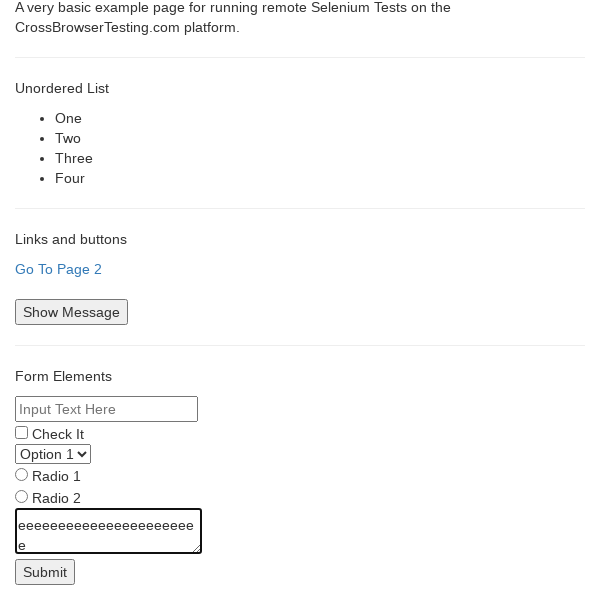

Scrolled up by 50 pixels from offset position
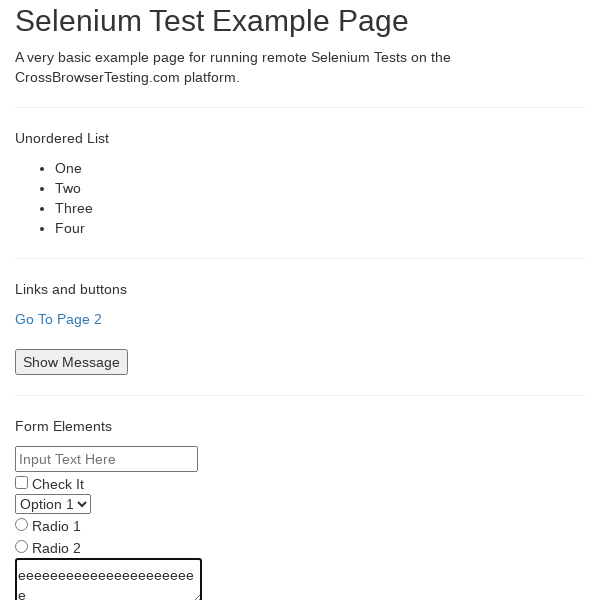

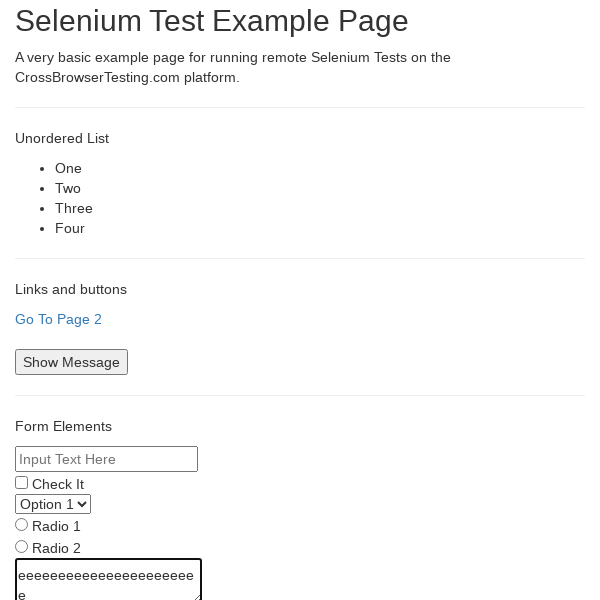